Tests mouse hover functionality by moving the mouse to different elements and positions to trigger hover effects on a demo page

Starting URL: http://sahitest.com/demo/mouseover.htm

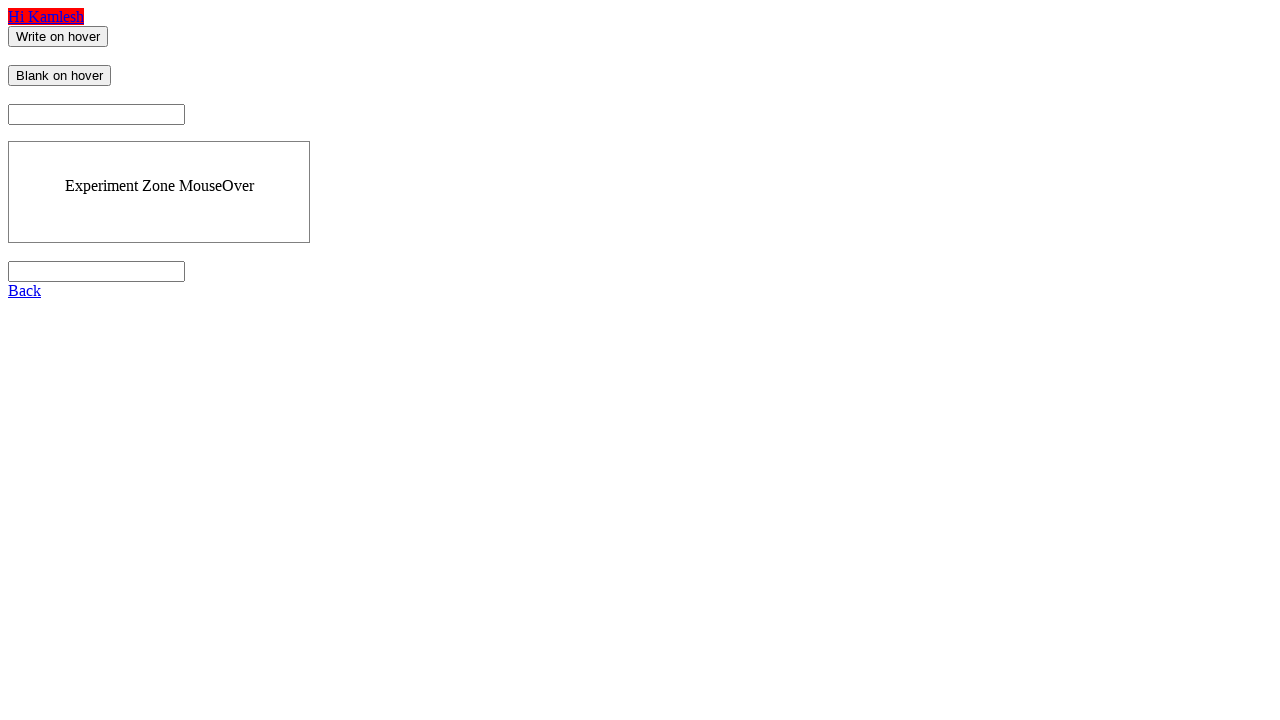

Located the 'Write on hover' element
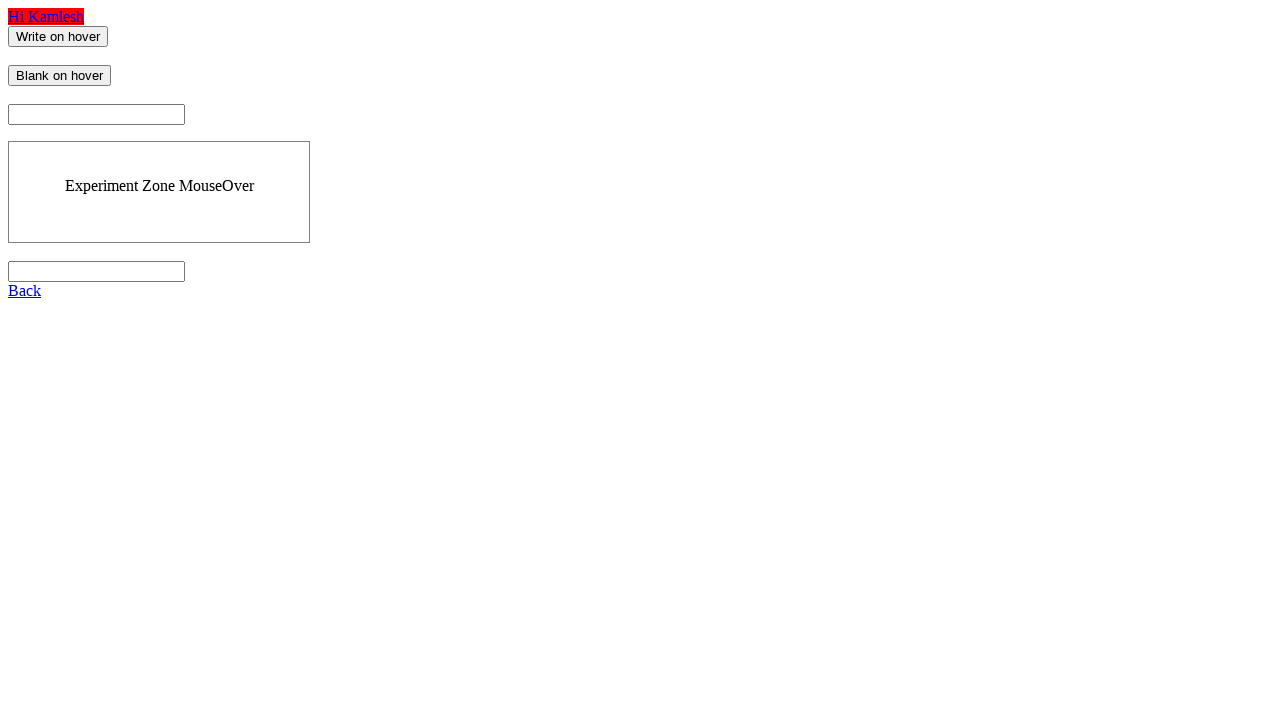

Located the 'Blank on hover' element
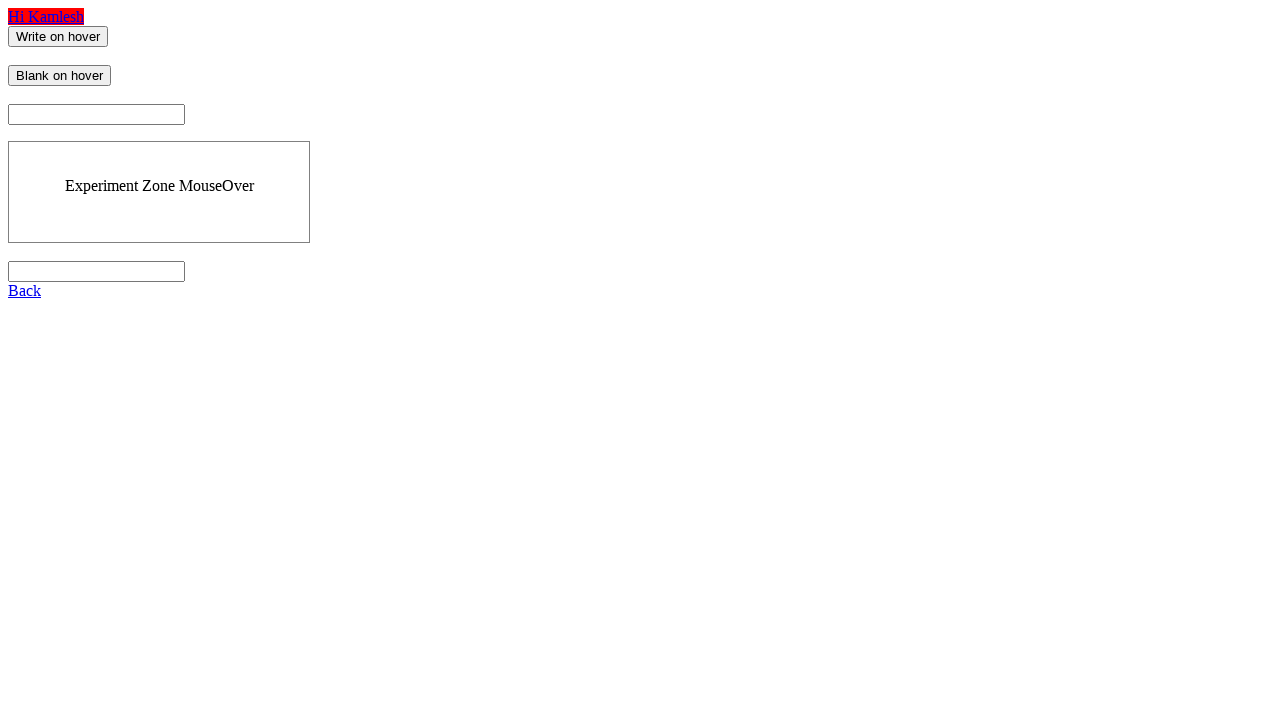

Hovered over the 'Write on hover' element at (58, 36) on xpath=//input[@value="Write on hover"]
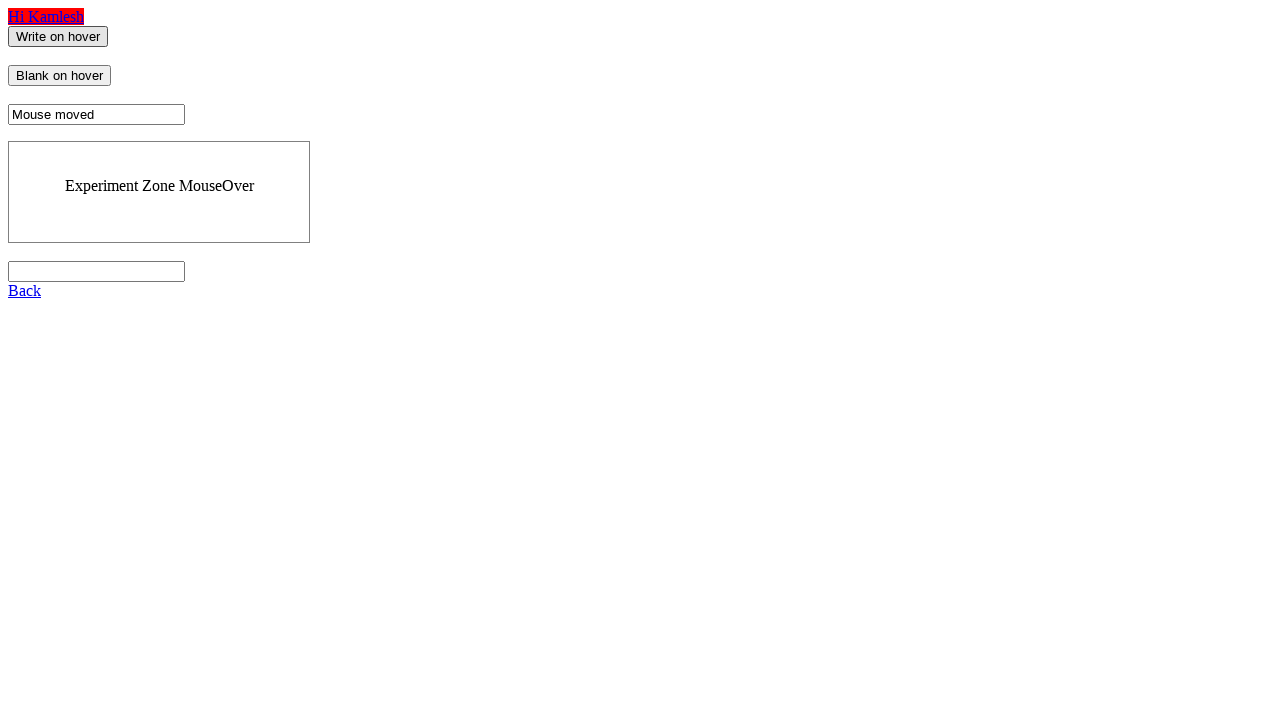

Hovered over the 'Blank on hover' element at (60, 76) on xpath=//input[@value="Blank on hover"]
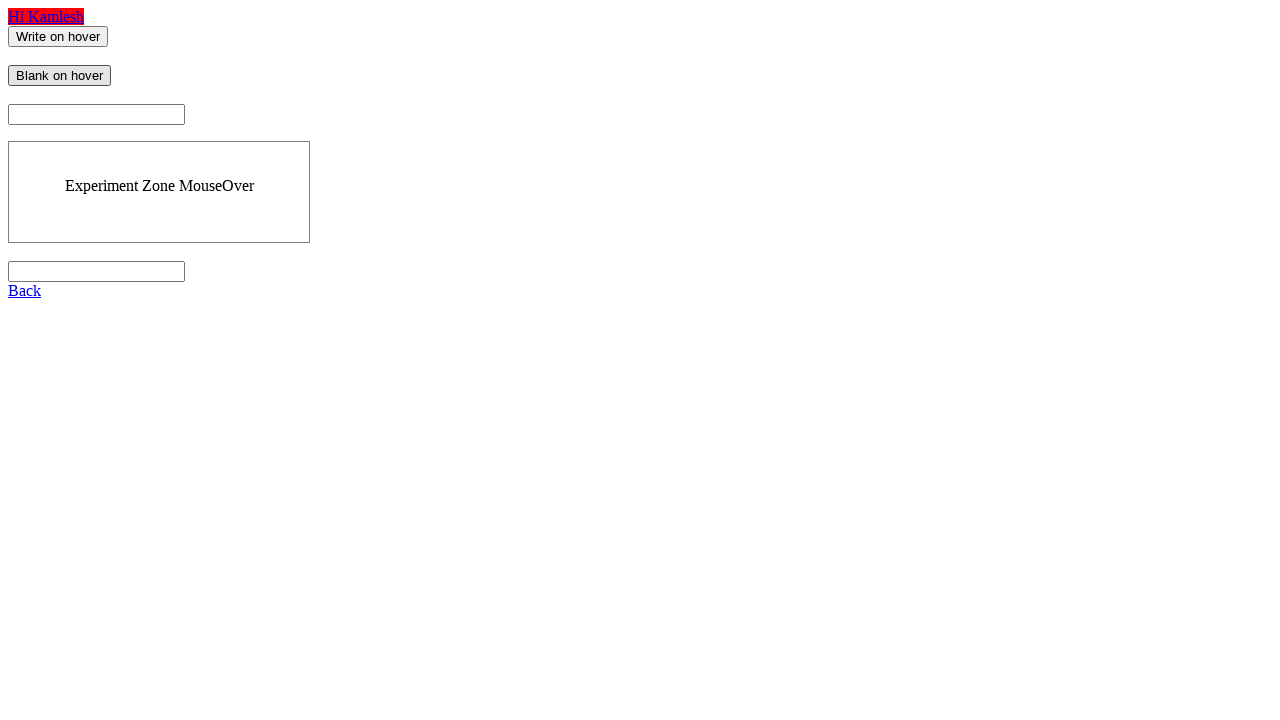

Hovered back over the 'Write on hover' element at (58, 36) on xpath=//input[@value="Write on hover"]
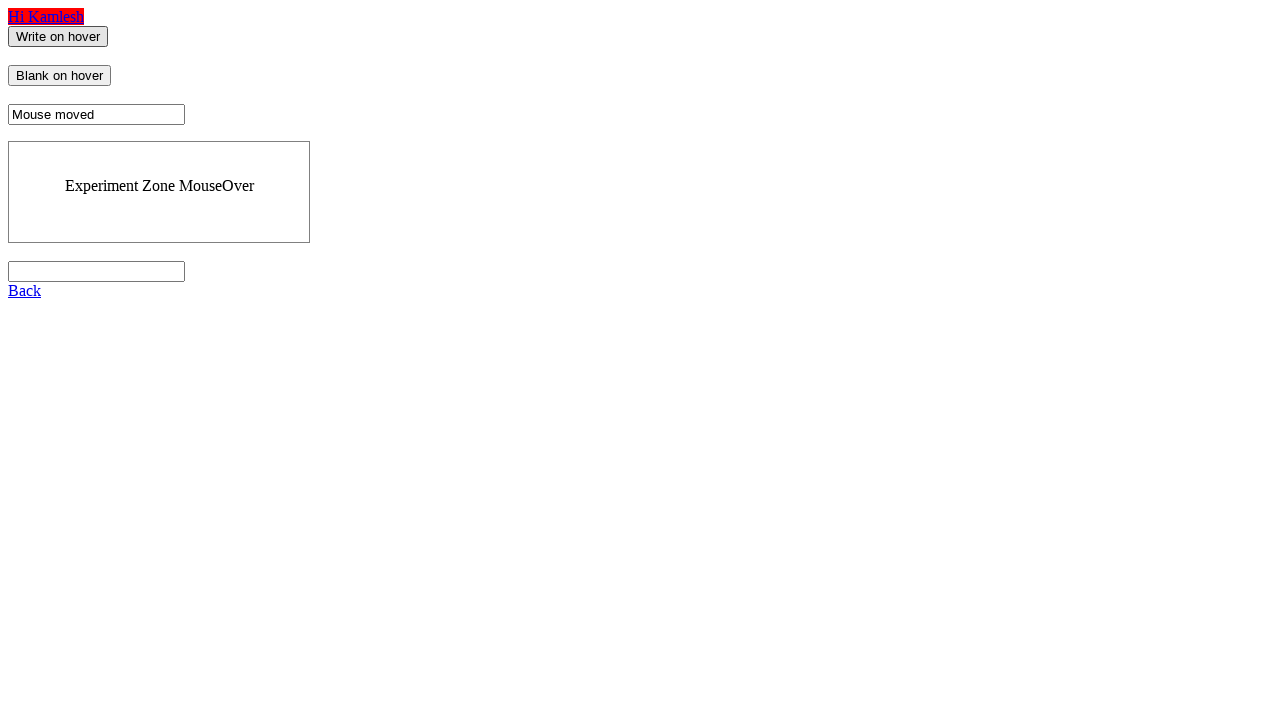

Waited 1 second to observe hover effects
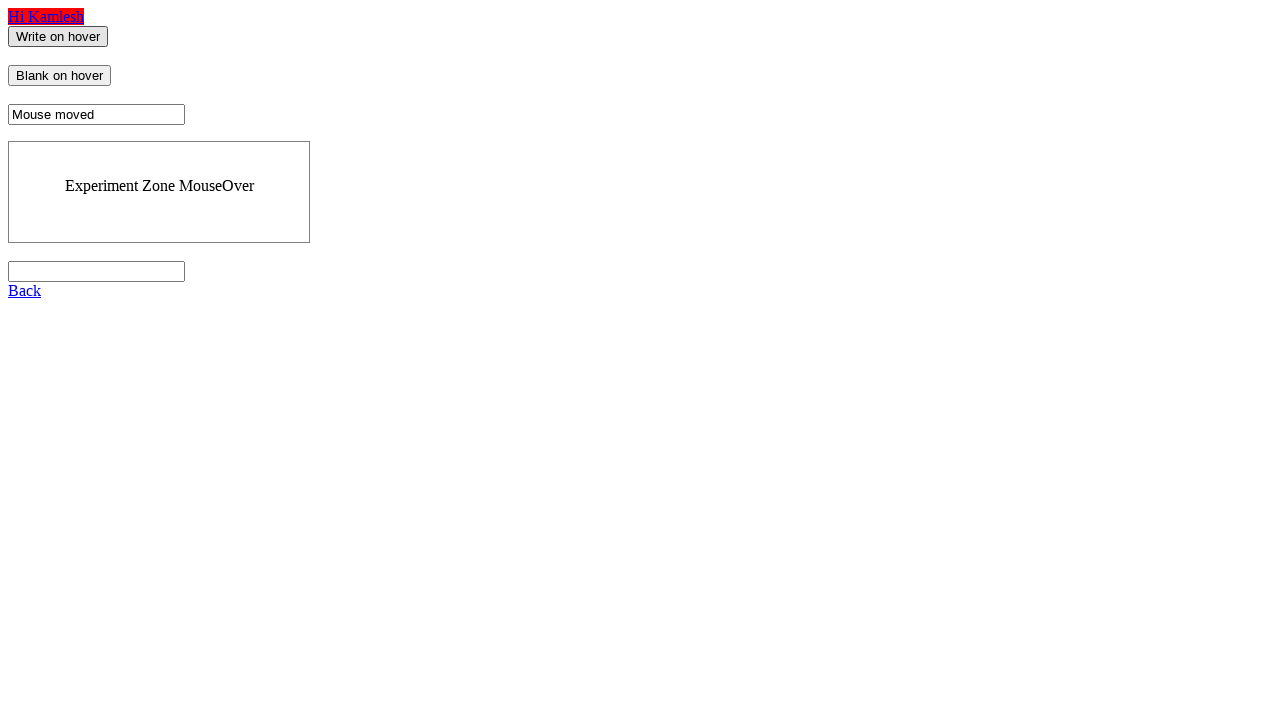

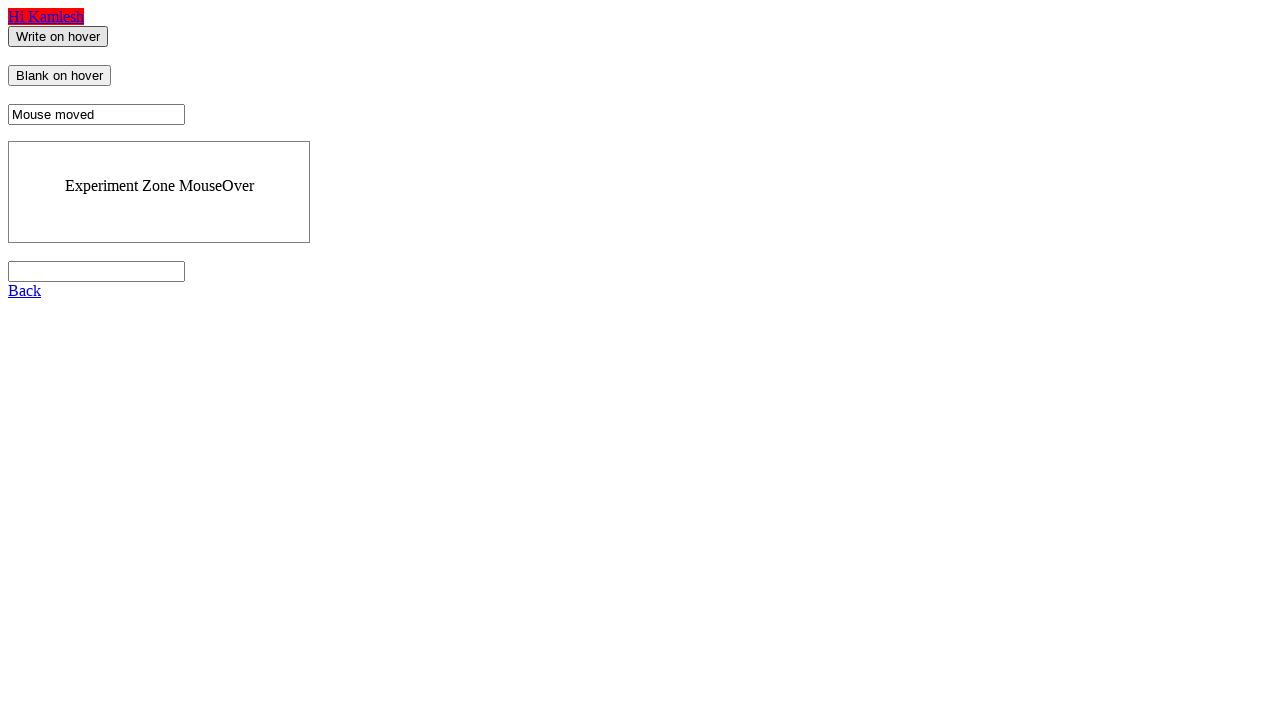